Tests e-commerce flow by searching for products, adding items to cart, and proceeding through checkout

Starting URL: https://rahulshettyacademy.com/seleniumPractise/#/

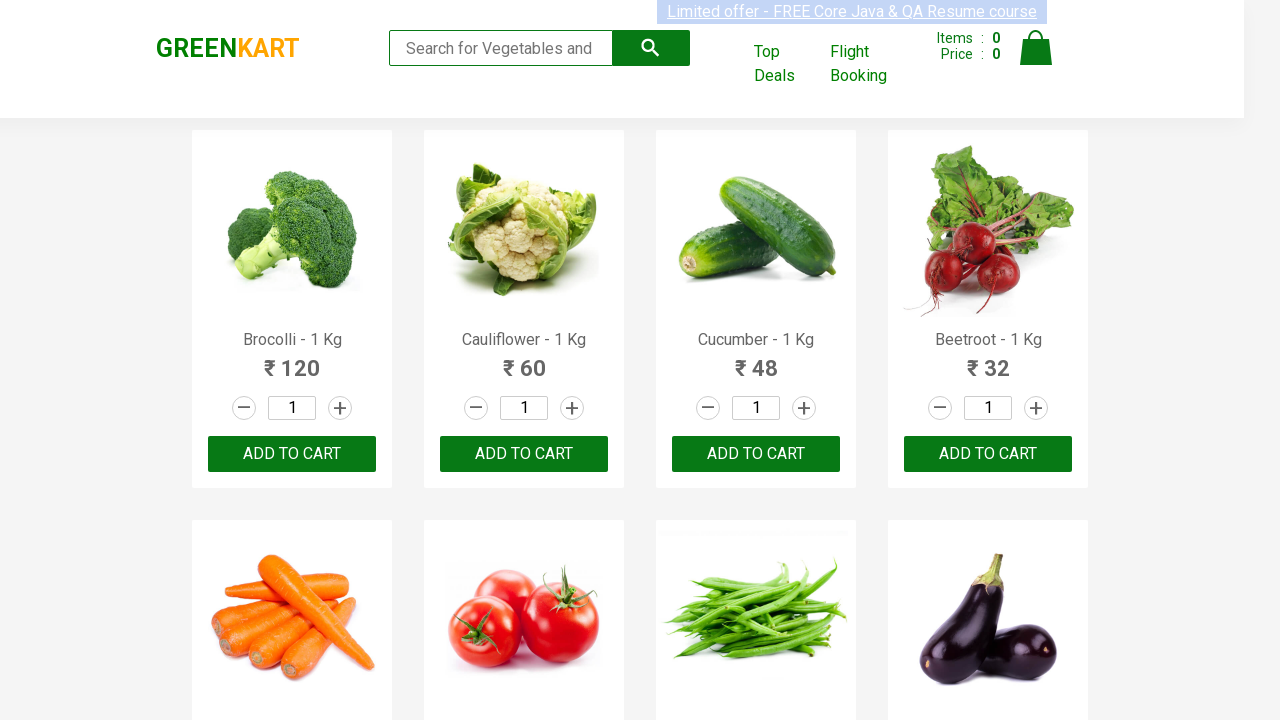

Filled search field with 'ca' to search for products on input.search-keyword
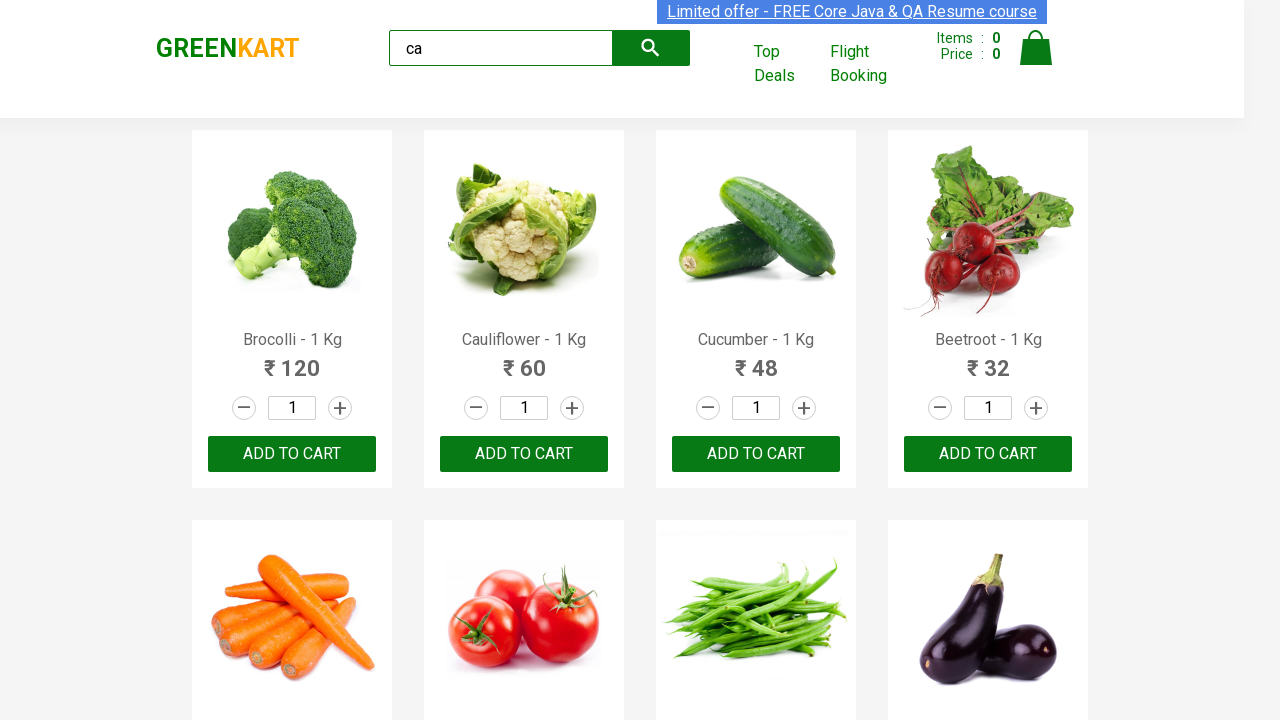

Waited for products to load
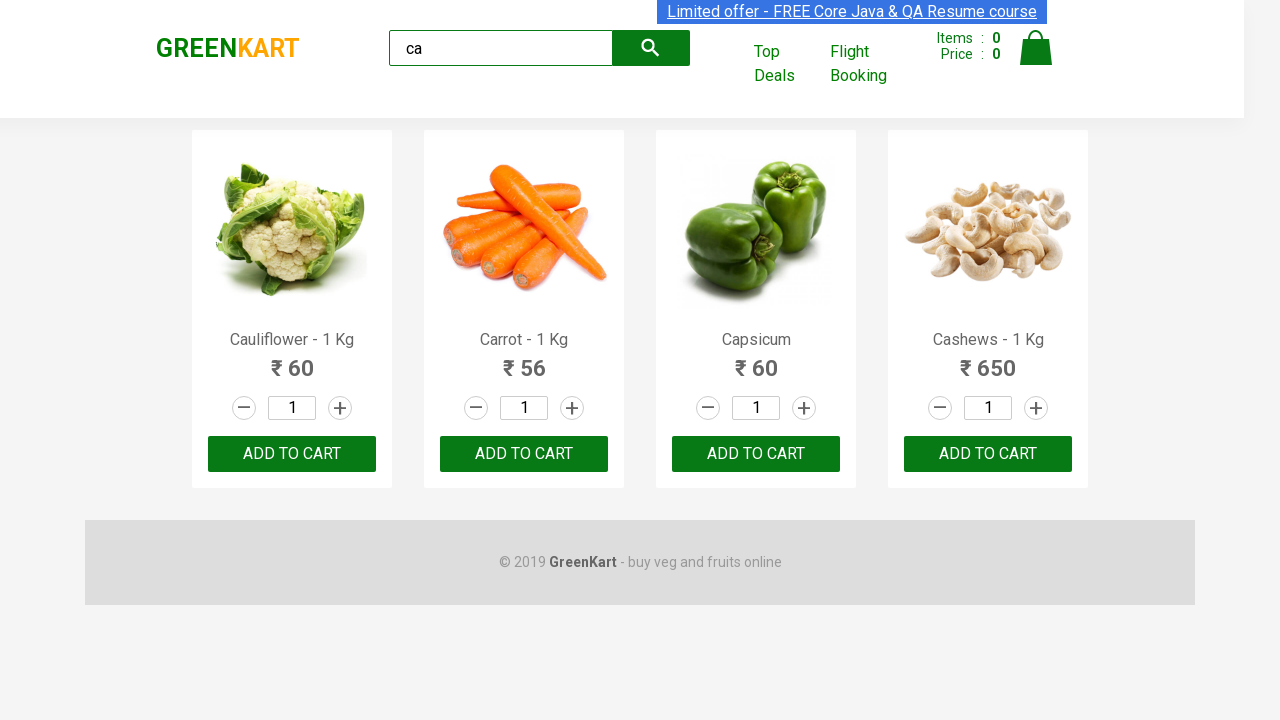

Clicked 'ADD TO CART' button on second product at (524, 454) on .products .product >> nth=1 >> button:has-text('ADD TO CART')
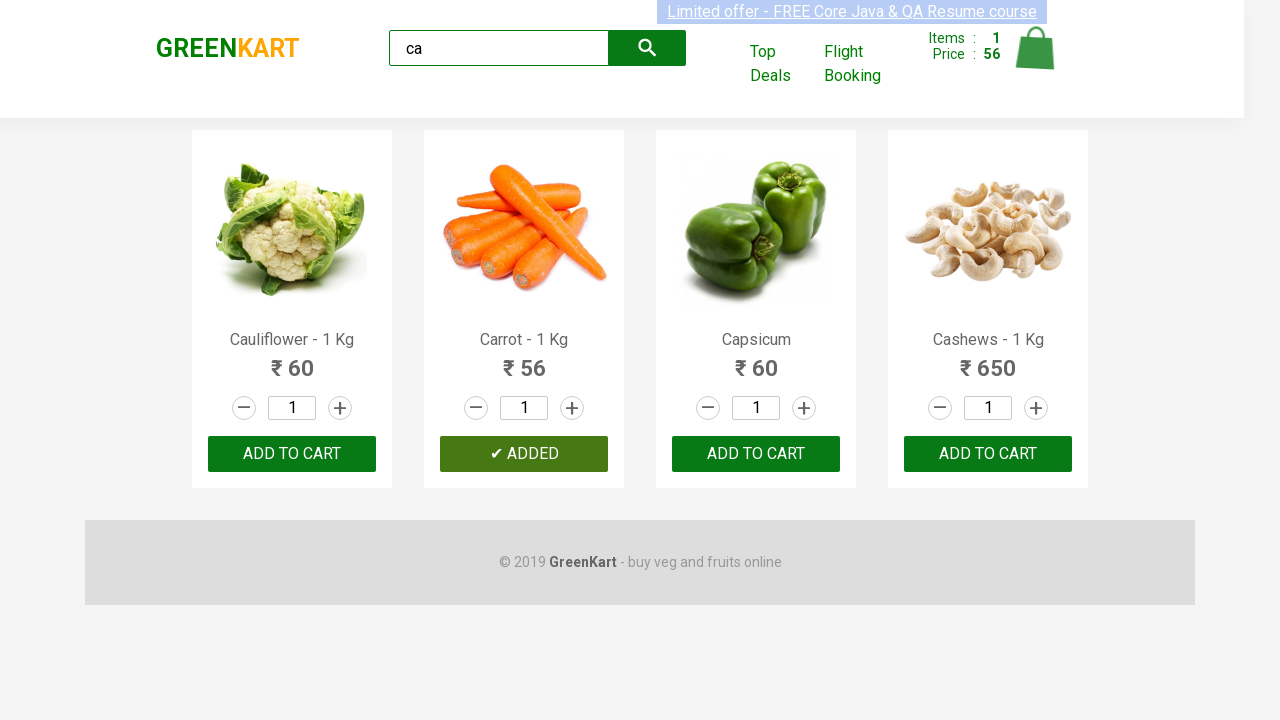

Found and clicked 'ADD TO CART' for Cashews product at (988, 454) on .products .product >> nth=3 >> button
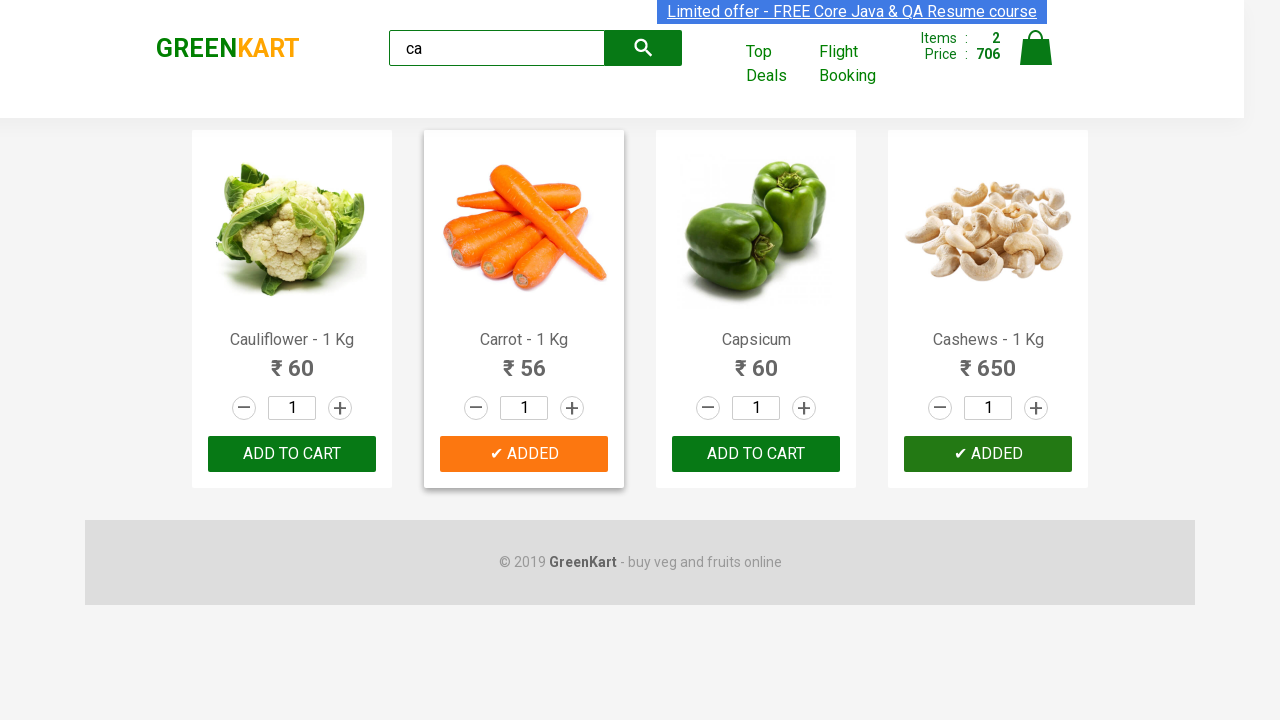

Clicked cart icon to view cart at (1036, 48) on .cart-icon > img
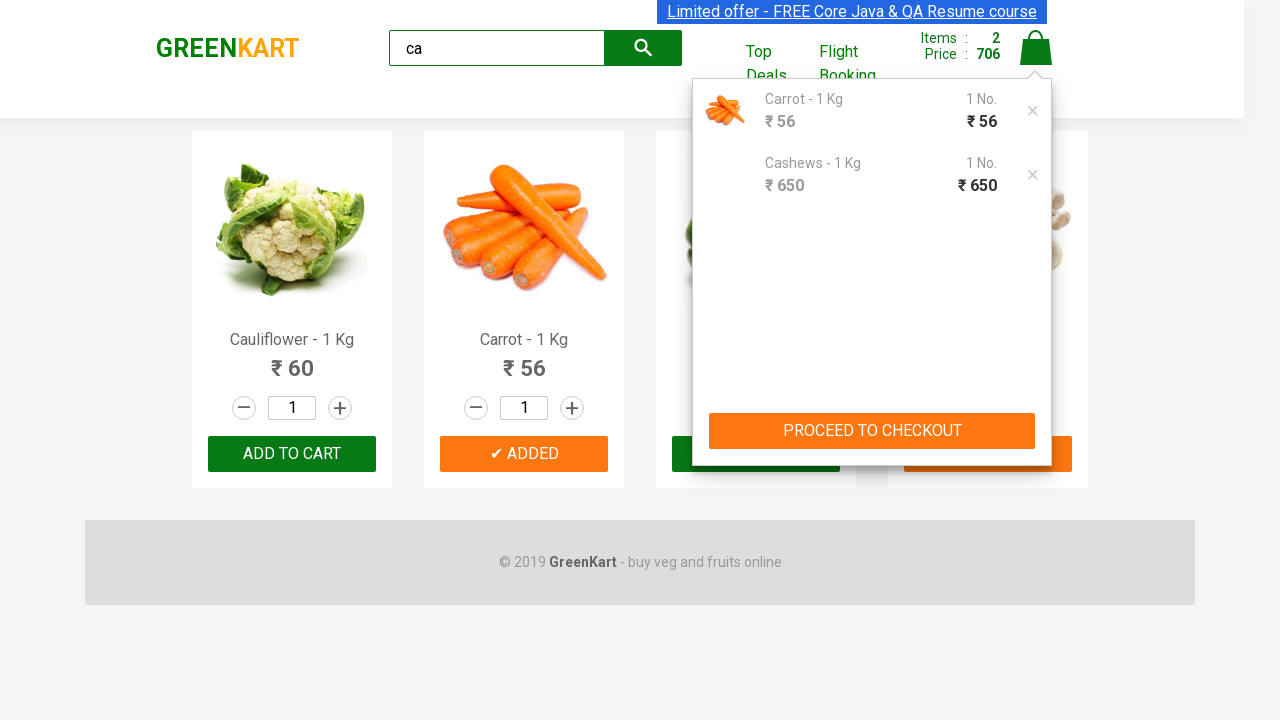

Clicked 'PROCEED TO CHECKOUT' button at (872, 431) on div.action-block >> internal:text="PROCEED TO CHECKOUT"i
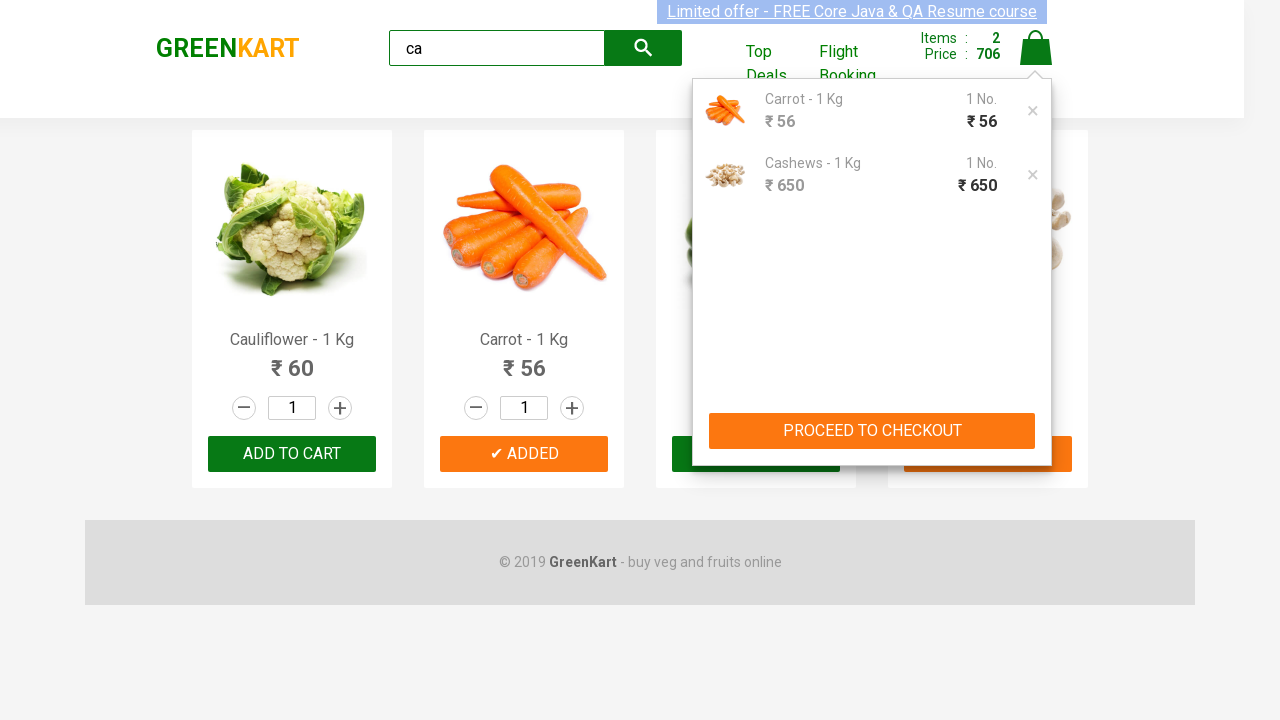

Clicked 'Place Order' button to complete checkout at (1036, 491) on internal:text="Place Order"i
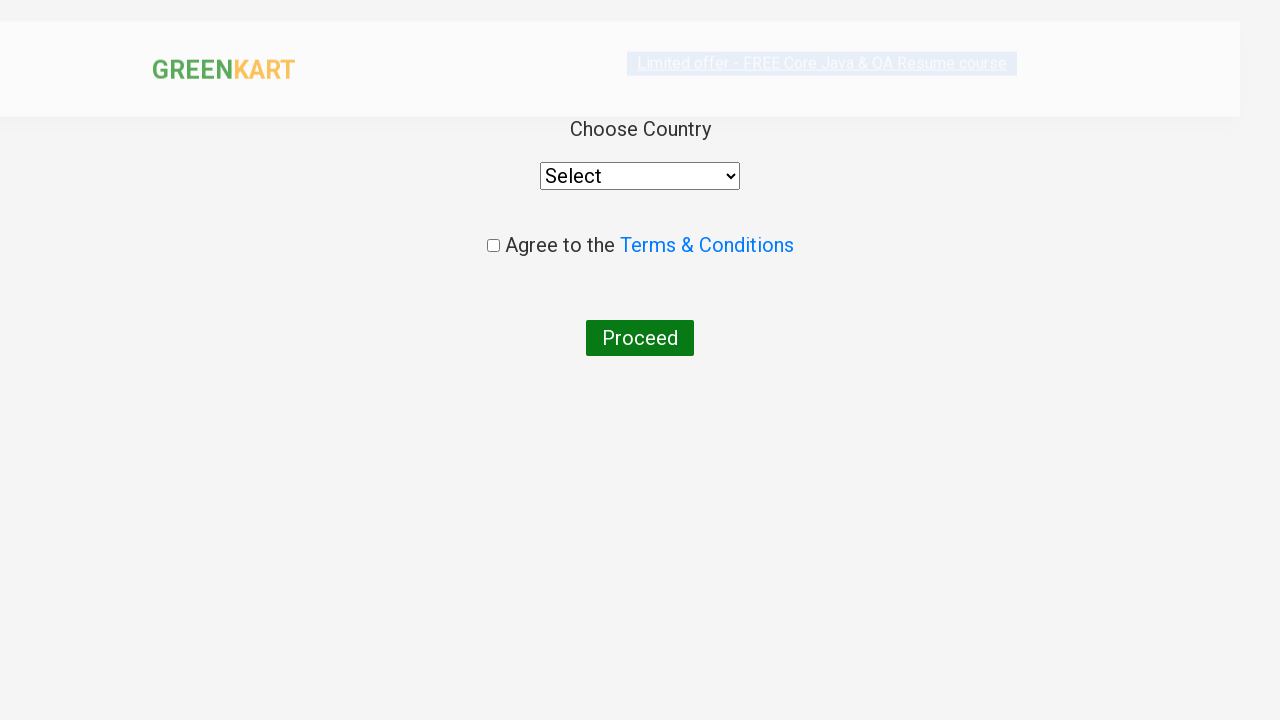

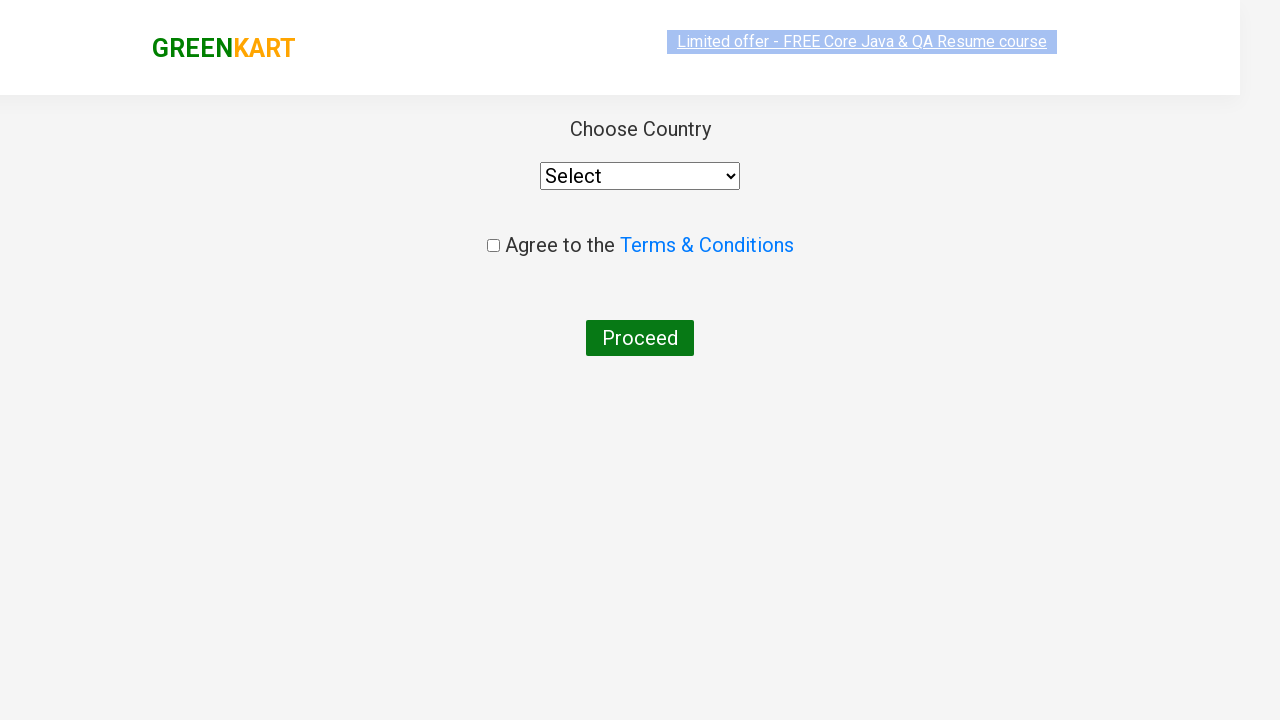